Tests window handling by clicking a link that opens a new window, switching between windows, and closing the new window

Starting URL: http://www.testdiary.com/training/selenium/selenium-test-page/

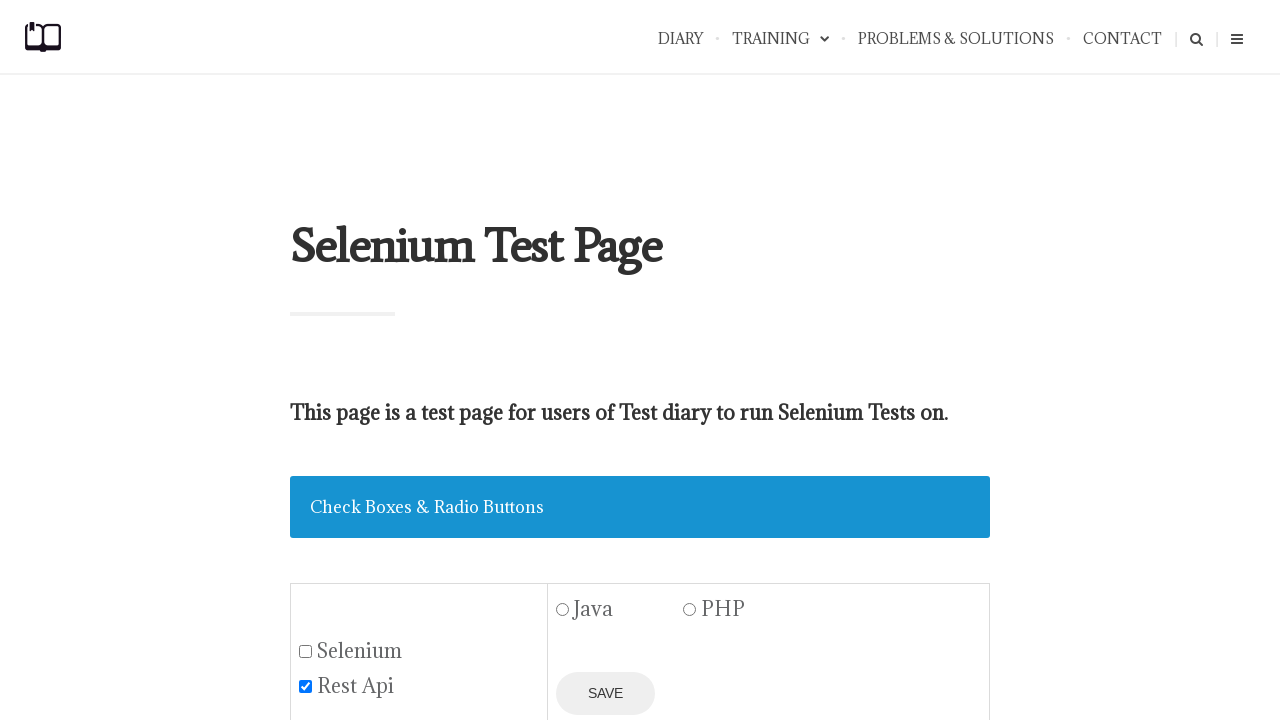

Waited for 'Open page in a new window' link to be visible
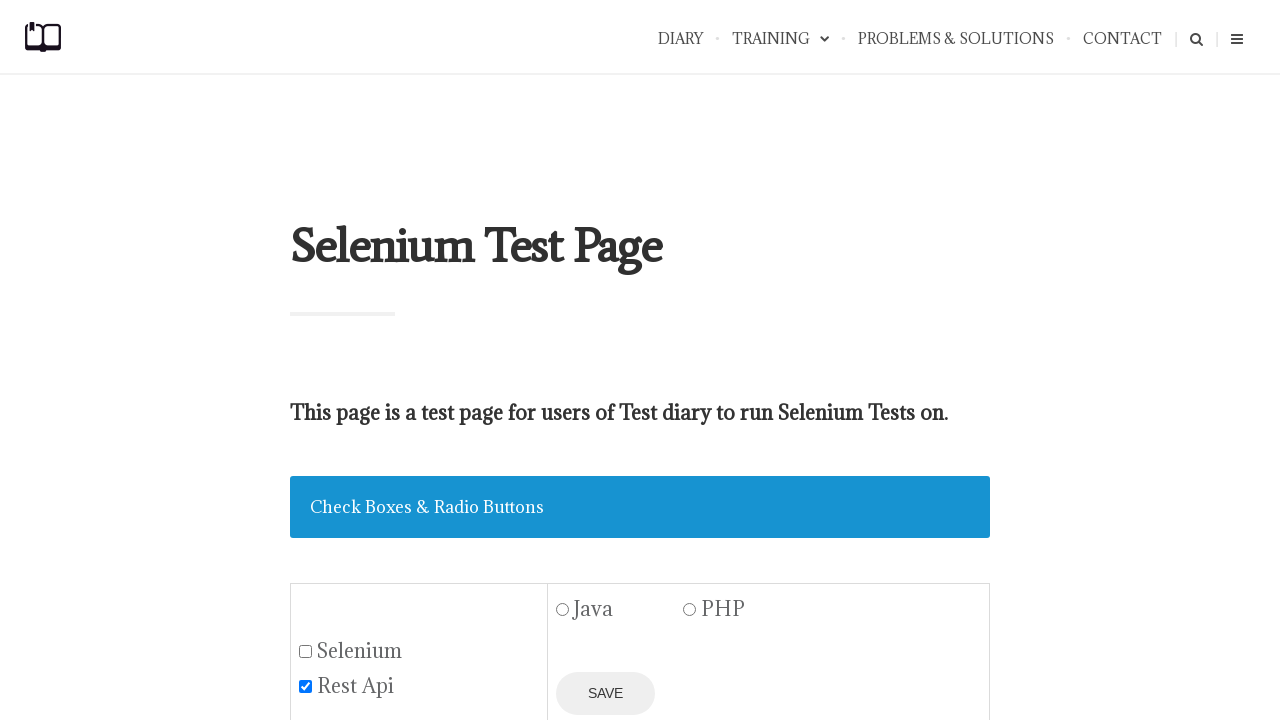

Scrolled 'Open page in a new window' link into view
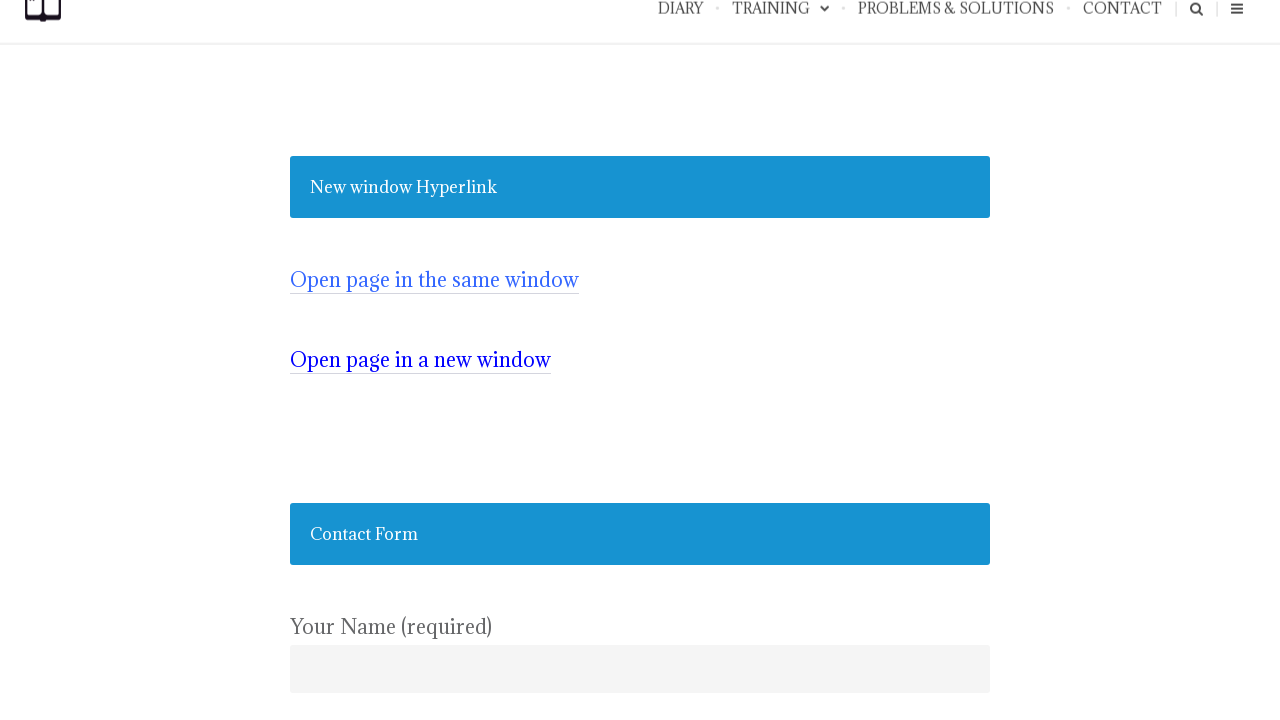

Clicked link to open new window and captured new window reference at (420, 360) on a:text('Open page in a new window')
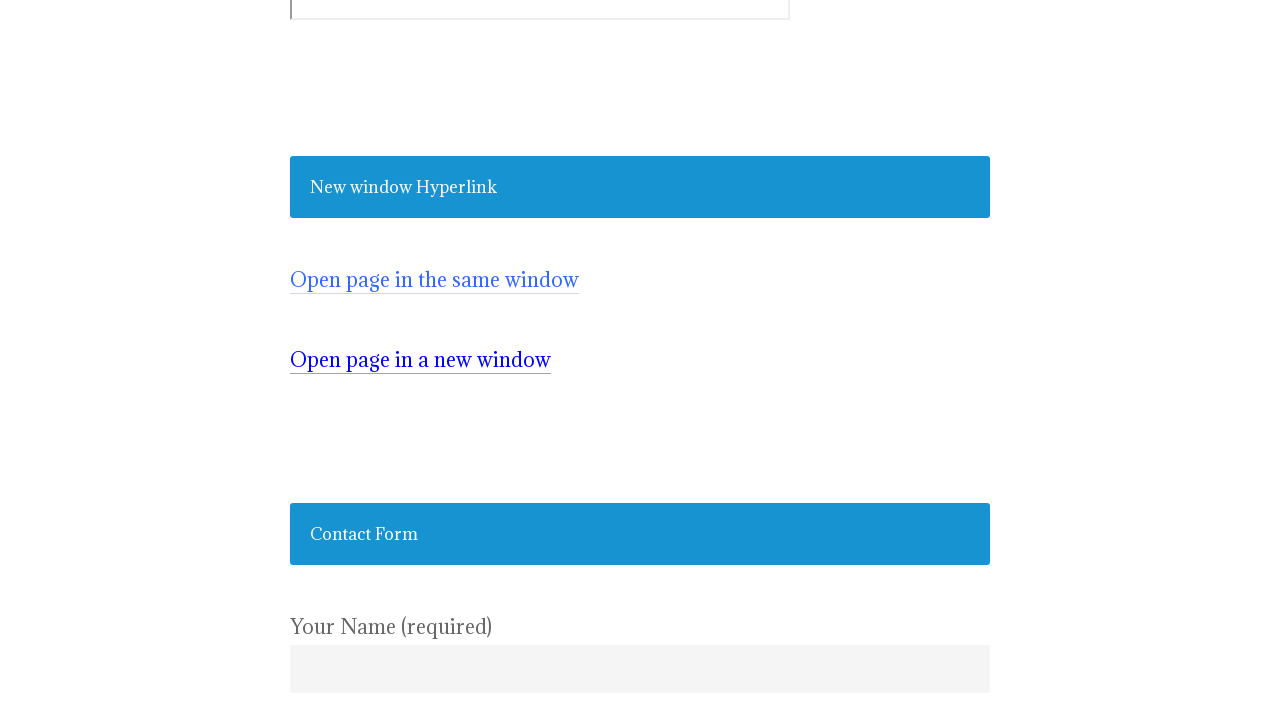

Waited for #testpagelink element to be visible in new window
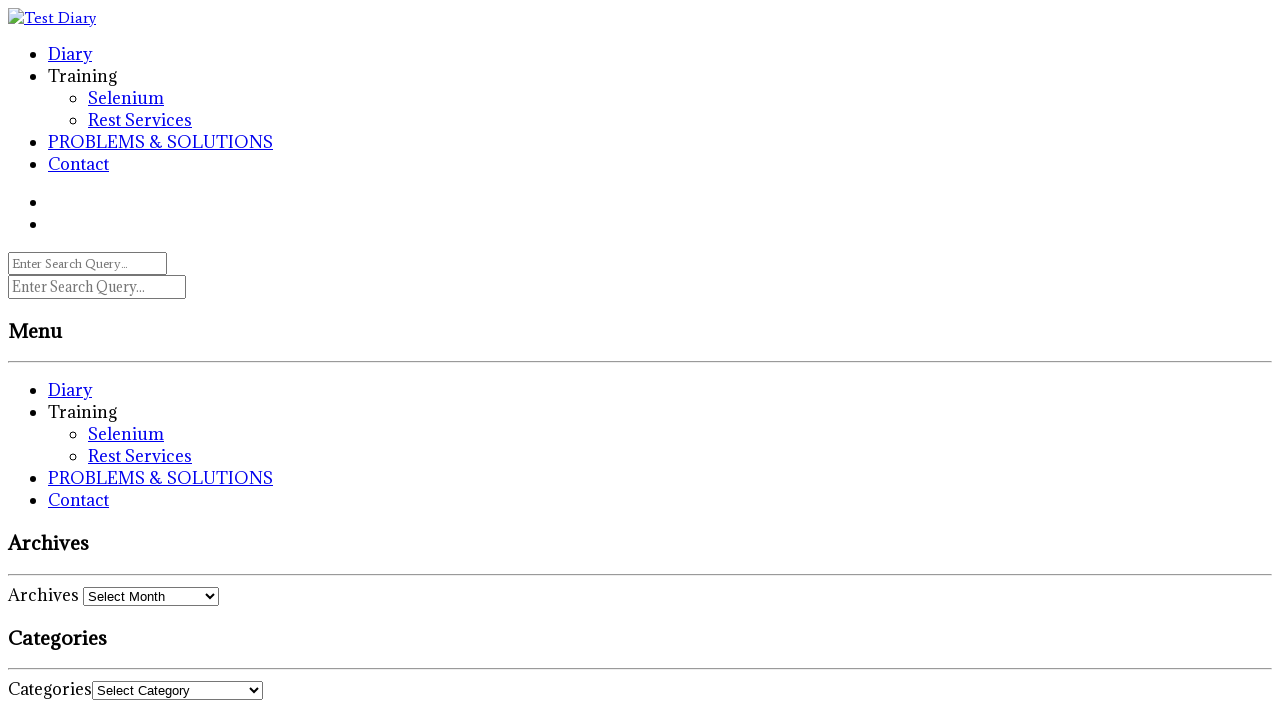

Closed the new window
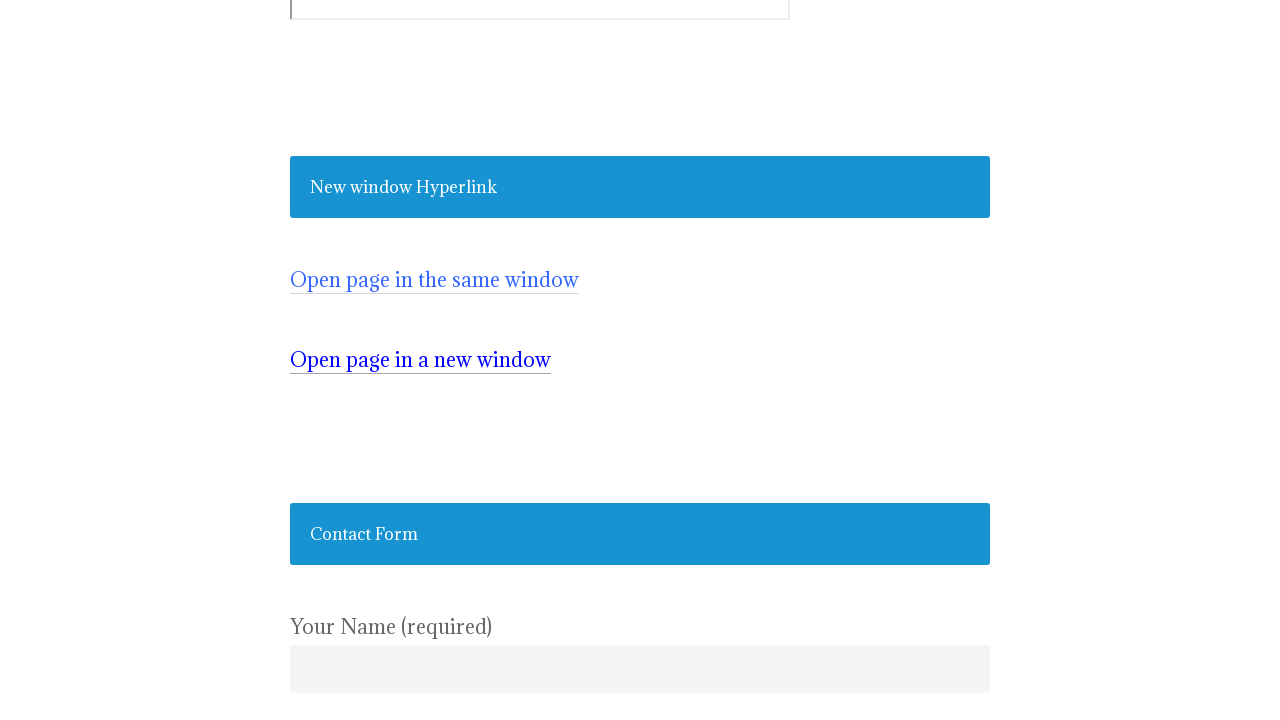

Verified return to original page by confirming 'Open page in a new window' link is visible
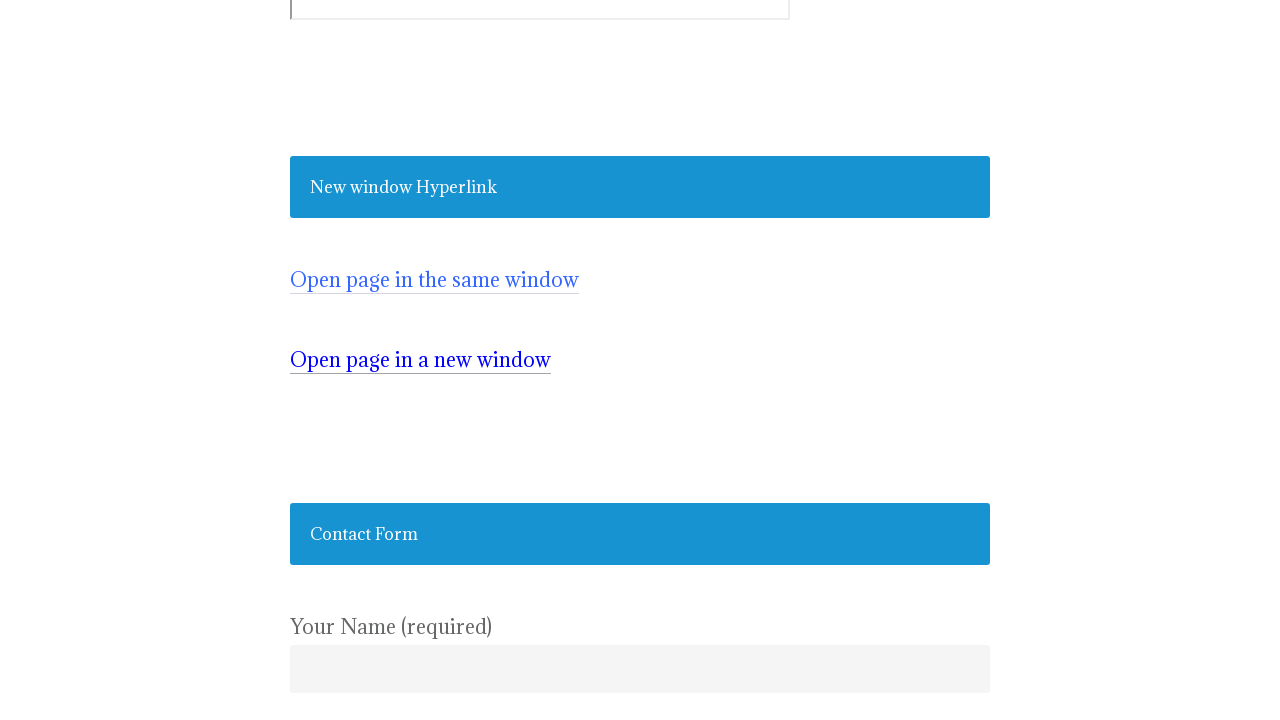

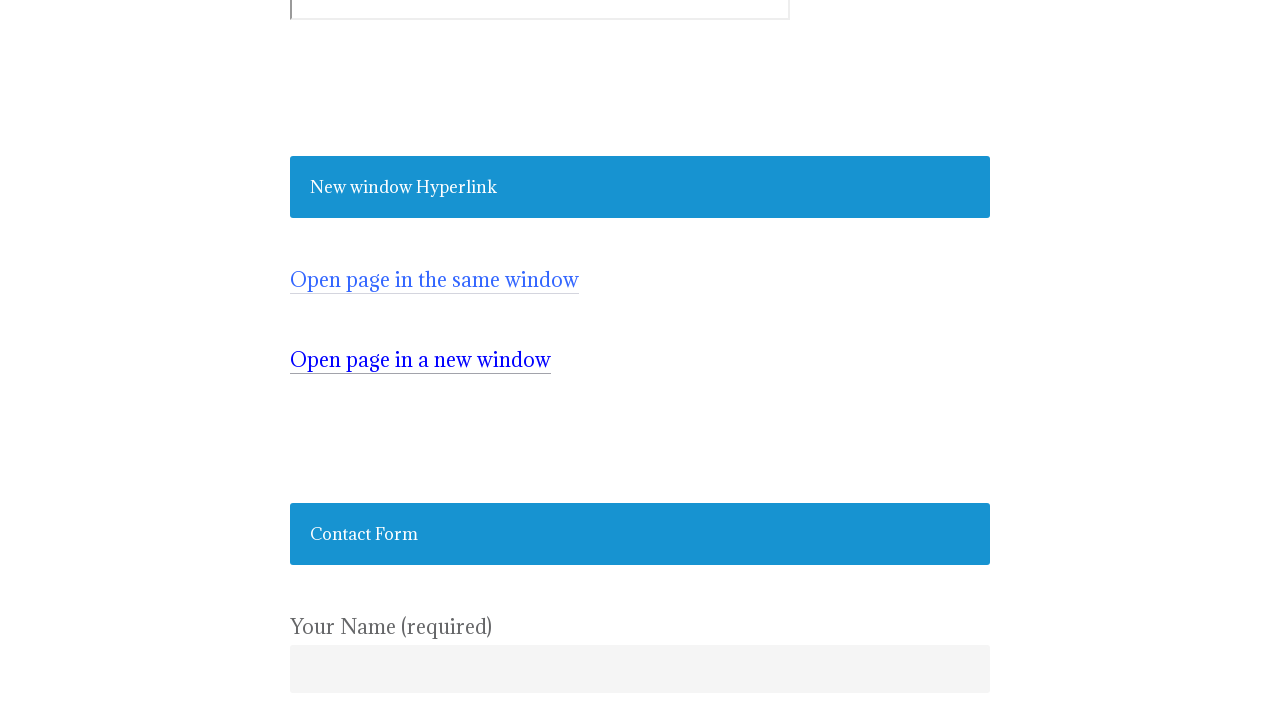